Tests JavaScript alert functionality by clicking an alert button and accepting the alert dialog

Starting URL: https://testautomationpractice.blogspot.com/

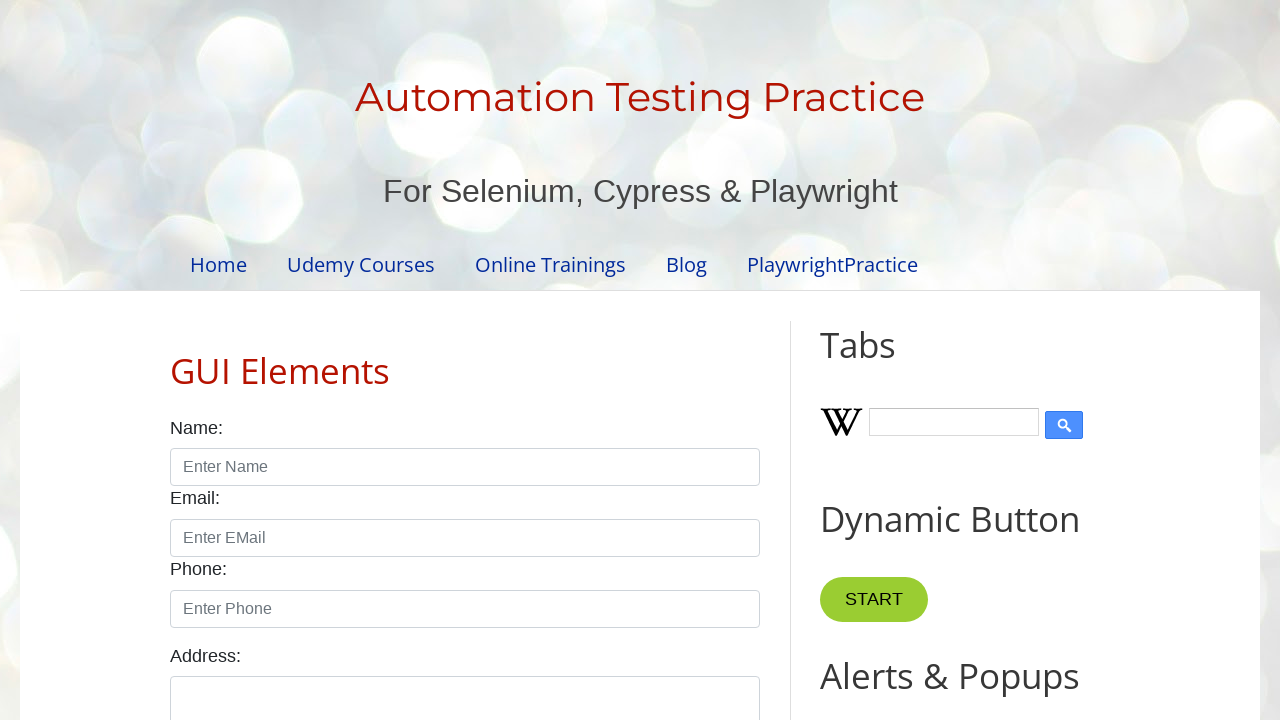

Set up dialog handler to accept alerts
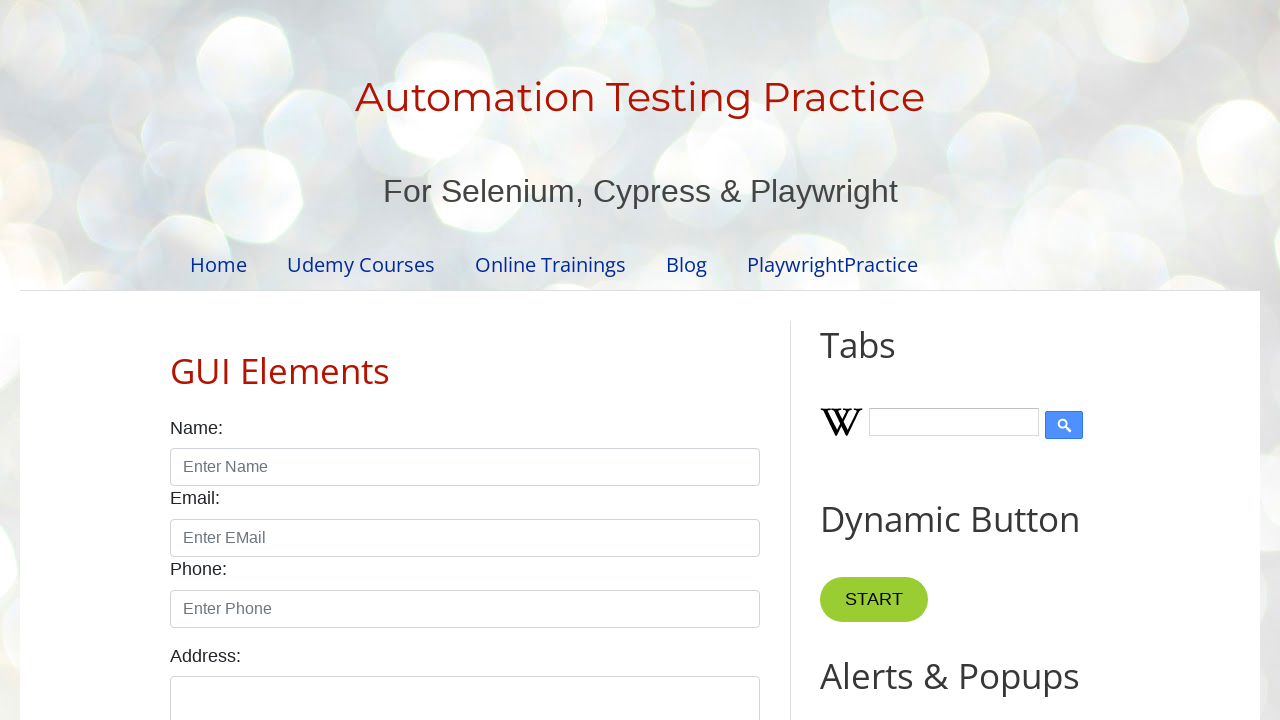

Clicked Alert button to trigger JavaScript alert at (888, 361) on button:text('Alert')
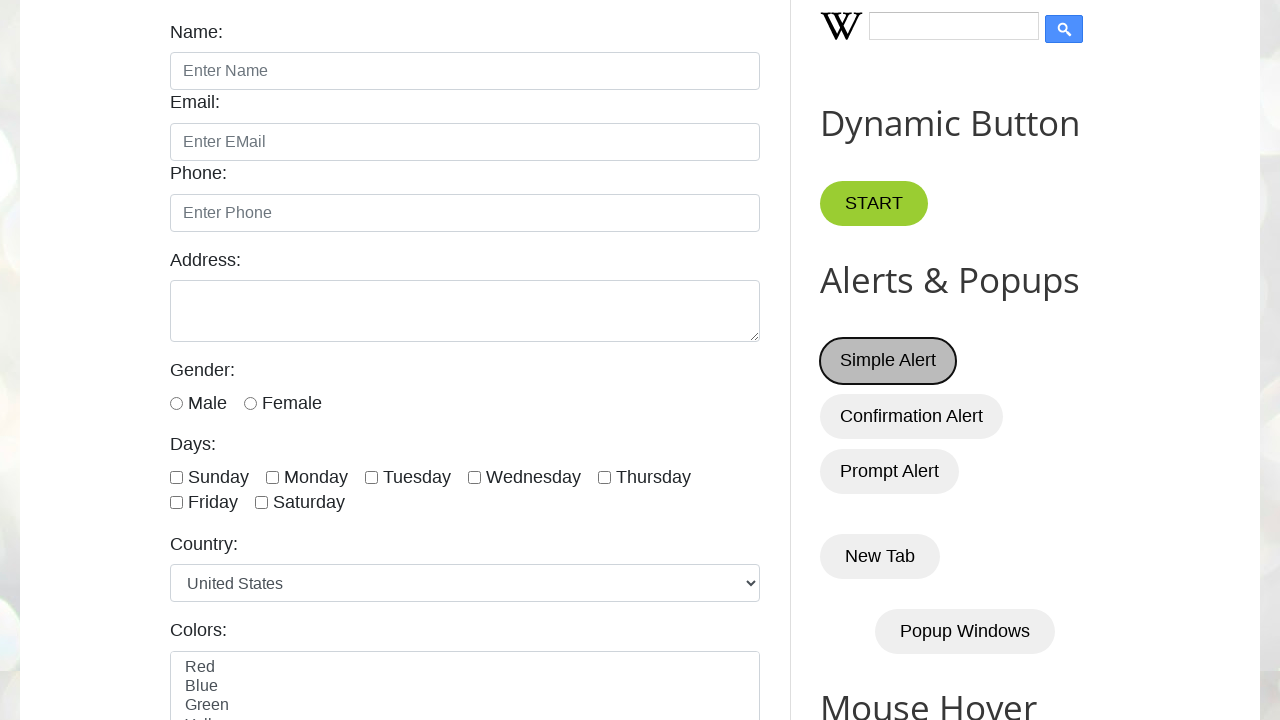

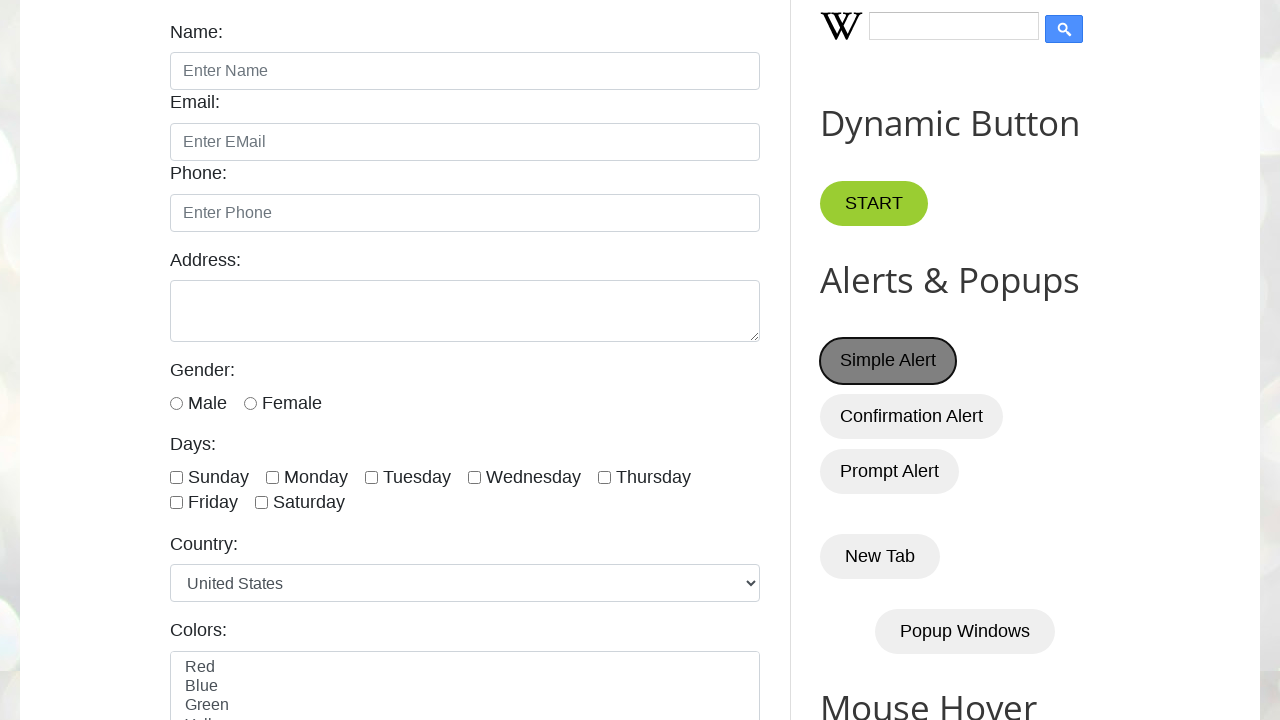